Opens the contact modal and verifies that the modal title displays "New message"

Starting URL: https://www.demoblaze.com/index.html

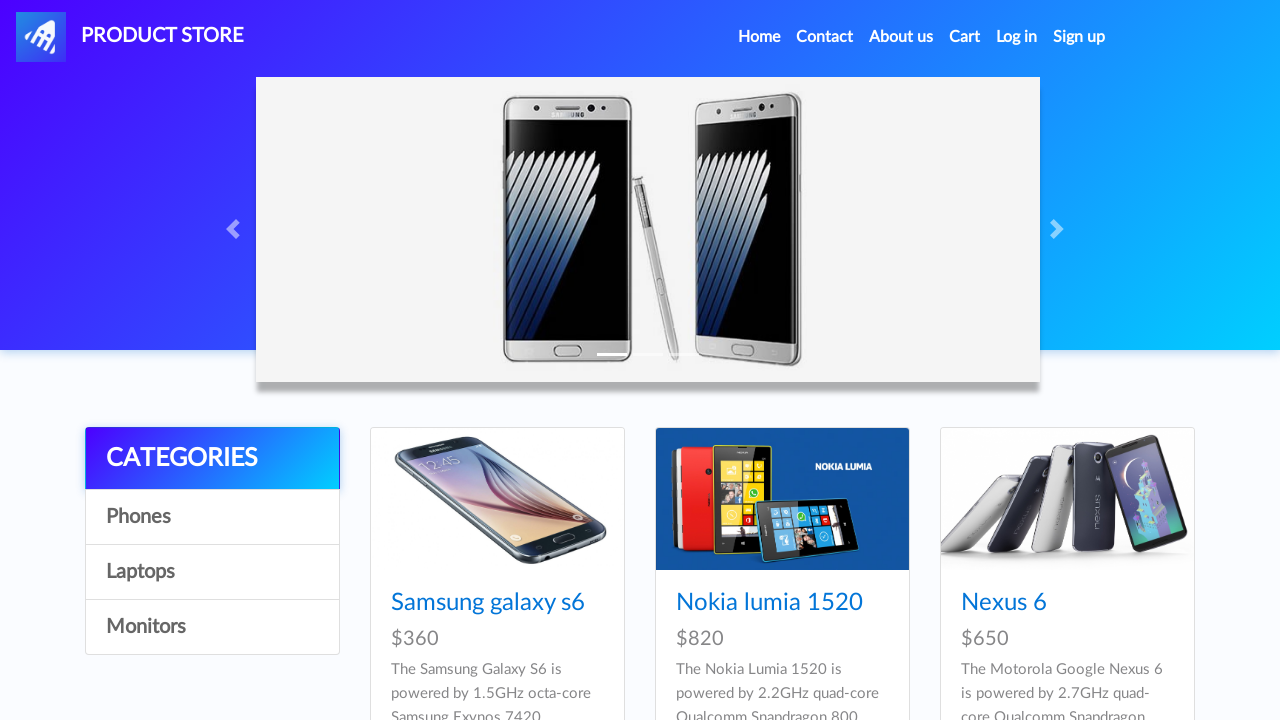

Clicked the Contact button to open the contact modal at (825, 37) on xpath=/html/body/nav/div[1]/ul/li[2]/a
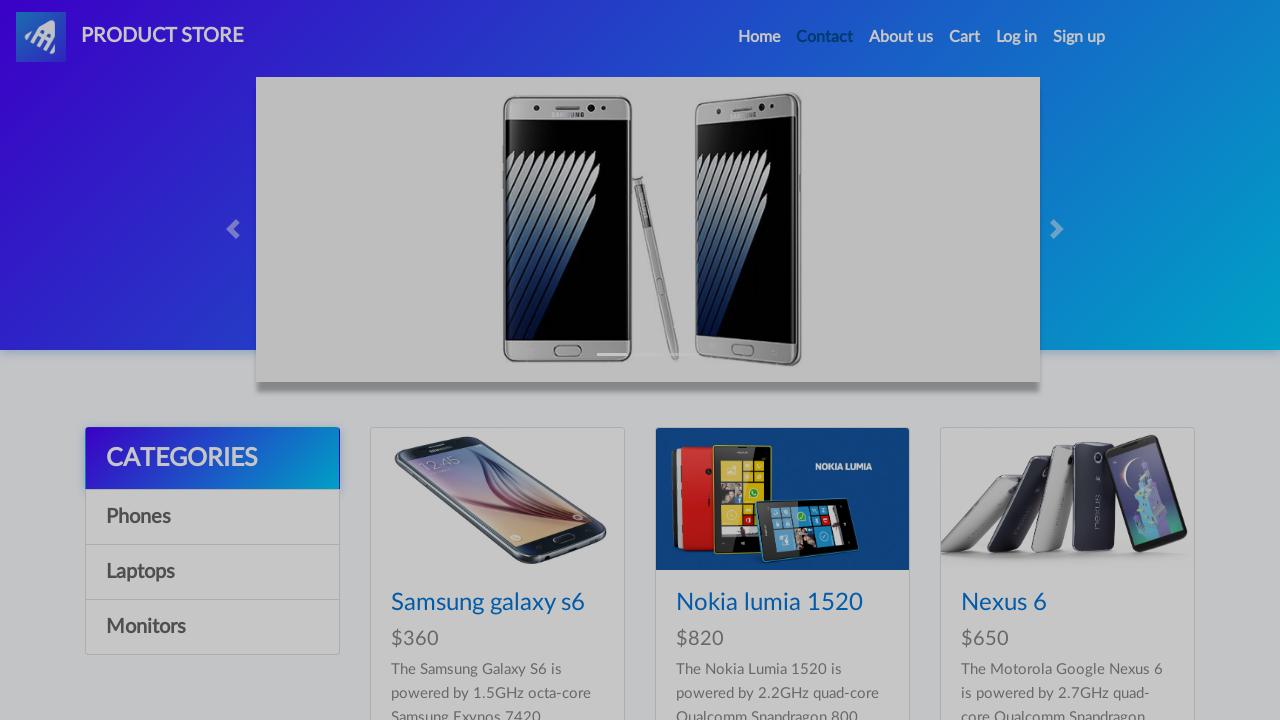

Modal title element loaded
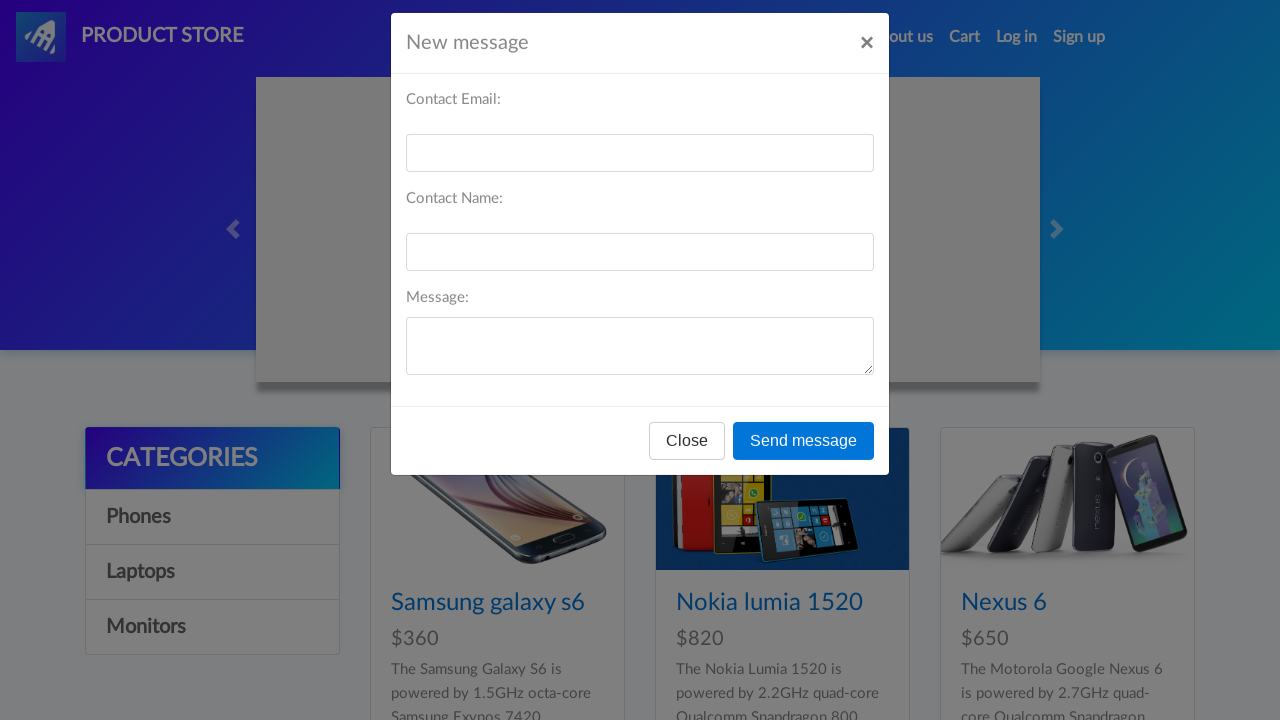

Verified modal title displays 'New message'
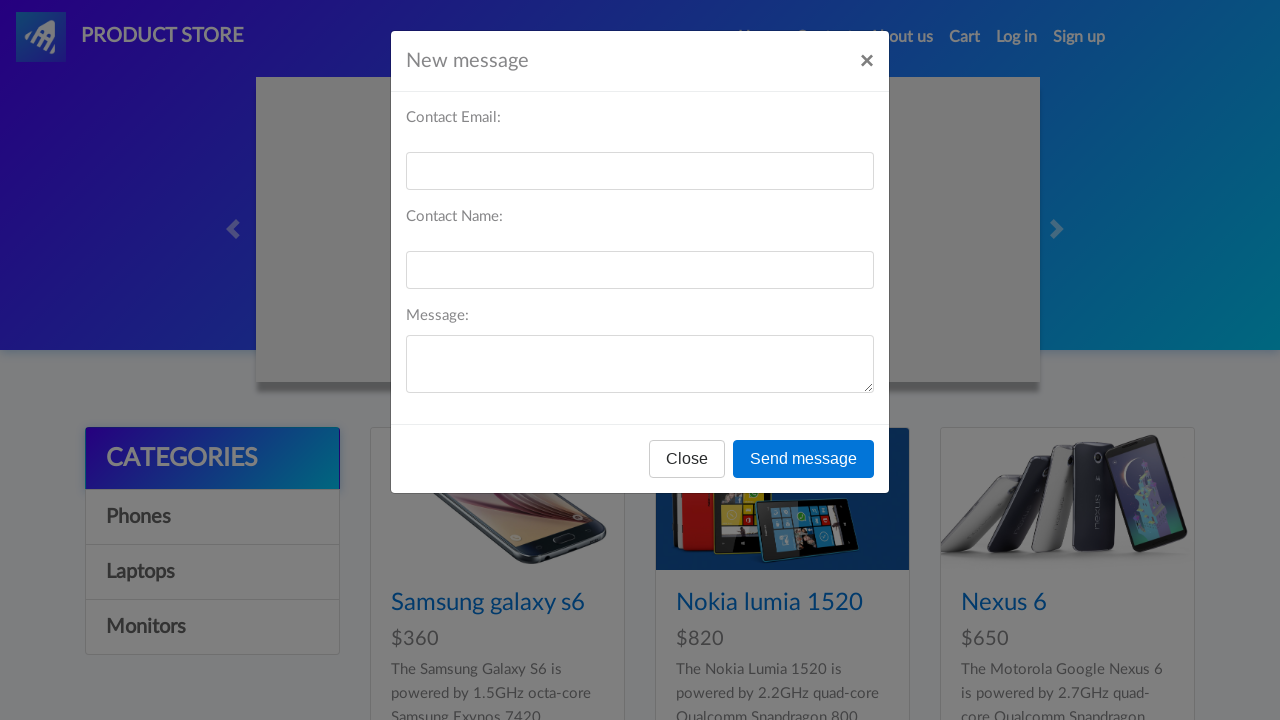

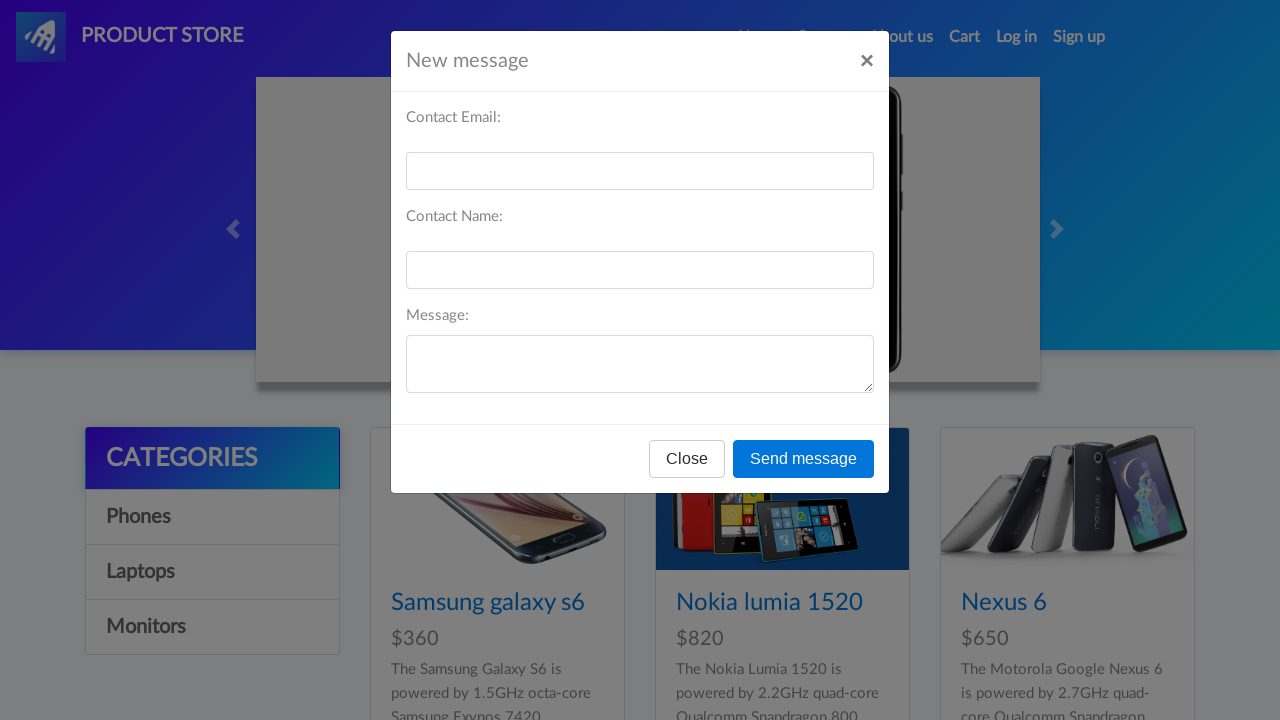